Navigates to the Swarthmore College course catalog departments page and clicks on the first department link in the list

Starting URL: https://catalog.swarthmore.edu/content.php?catoid=7&navoid=194

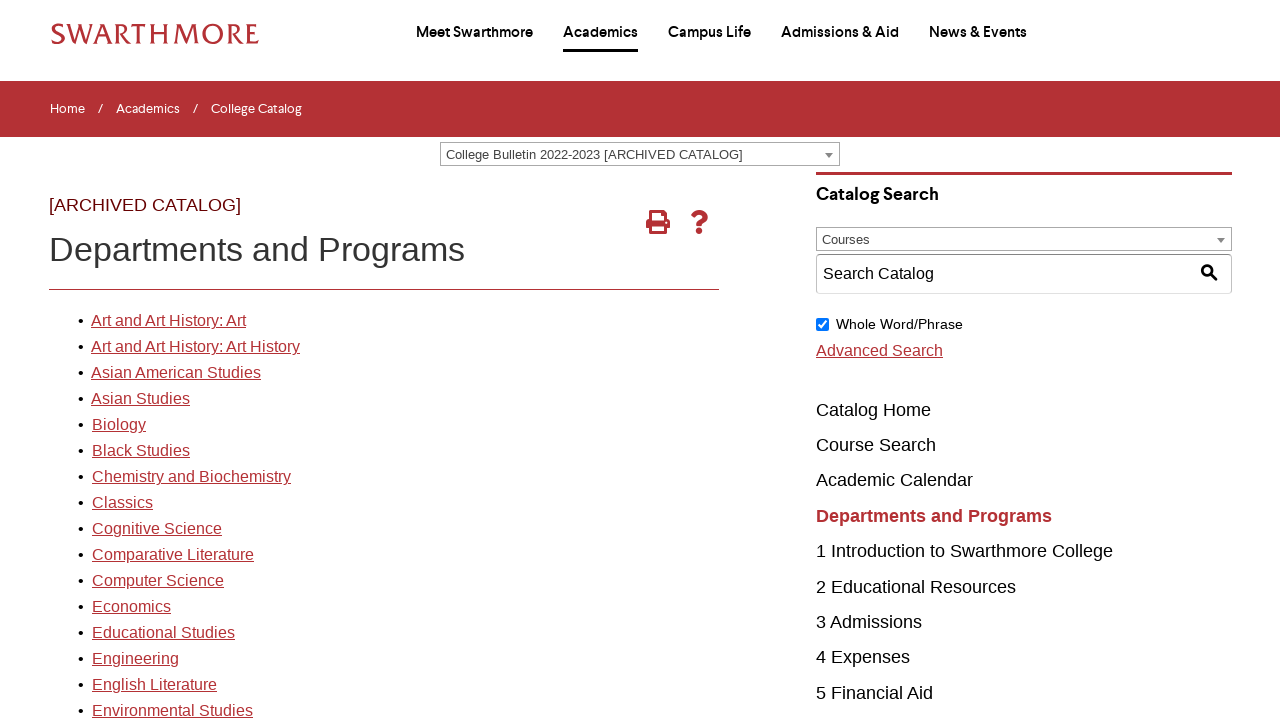

Clicked on the first department link in the catalog listing at (168, 321) on xpath=//*[@id='gateway-page']/body/table/tbody/tr[3]/td[1]/table/tbody/tr[2]/td[
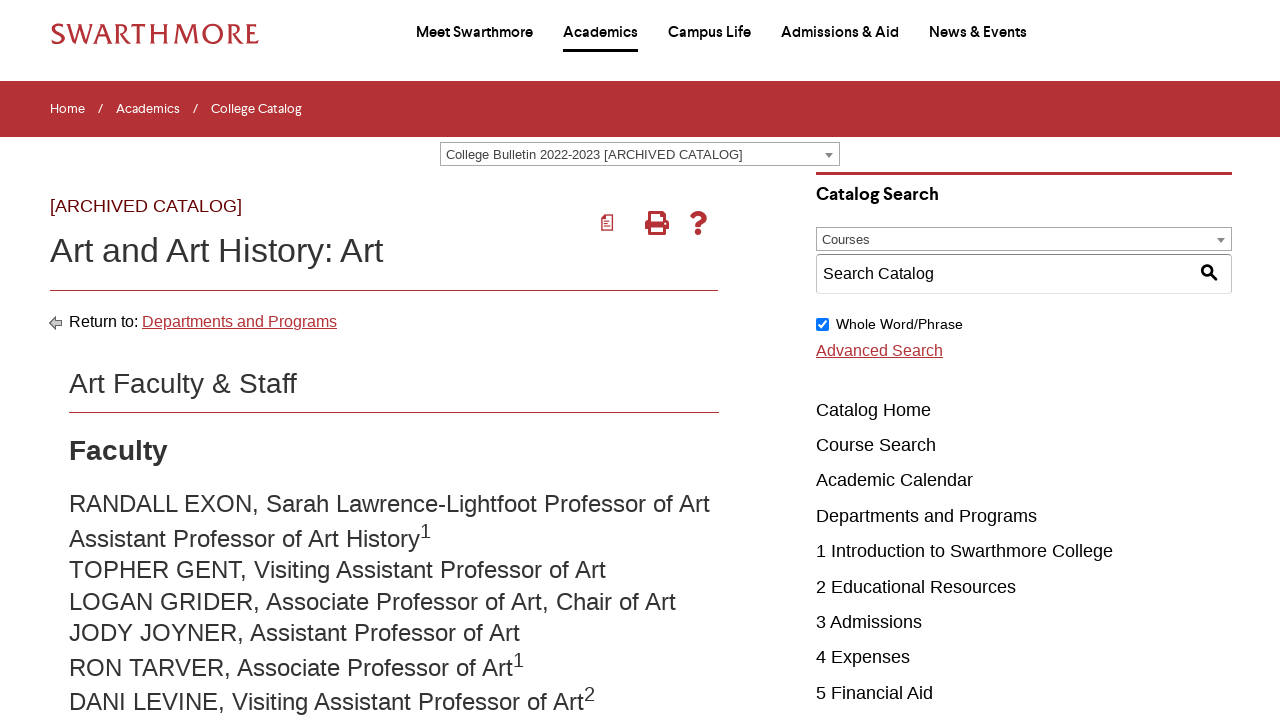

Department page loaded and network became idle
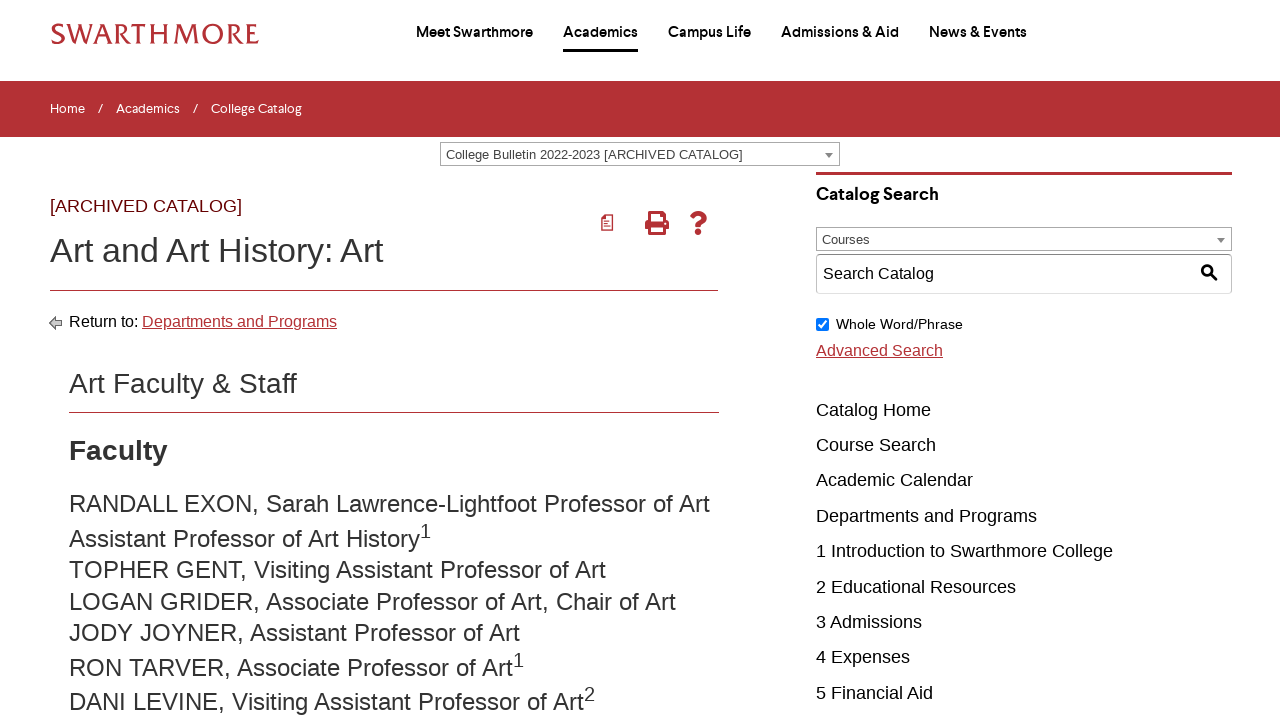

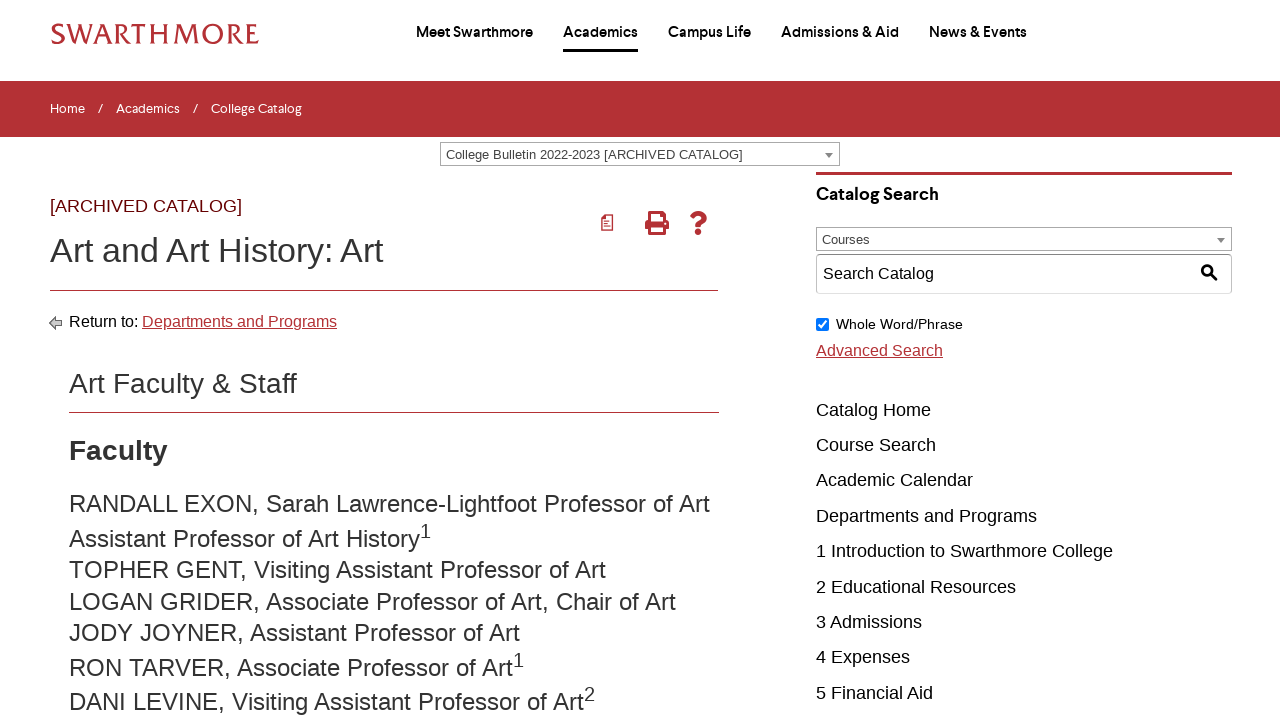